Tests dropdown functionality by verifying all options are present and selecting different options to ensure they work correctly

Starting URL: http://the-internet.herokuapp.com/dropdown

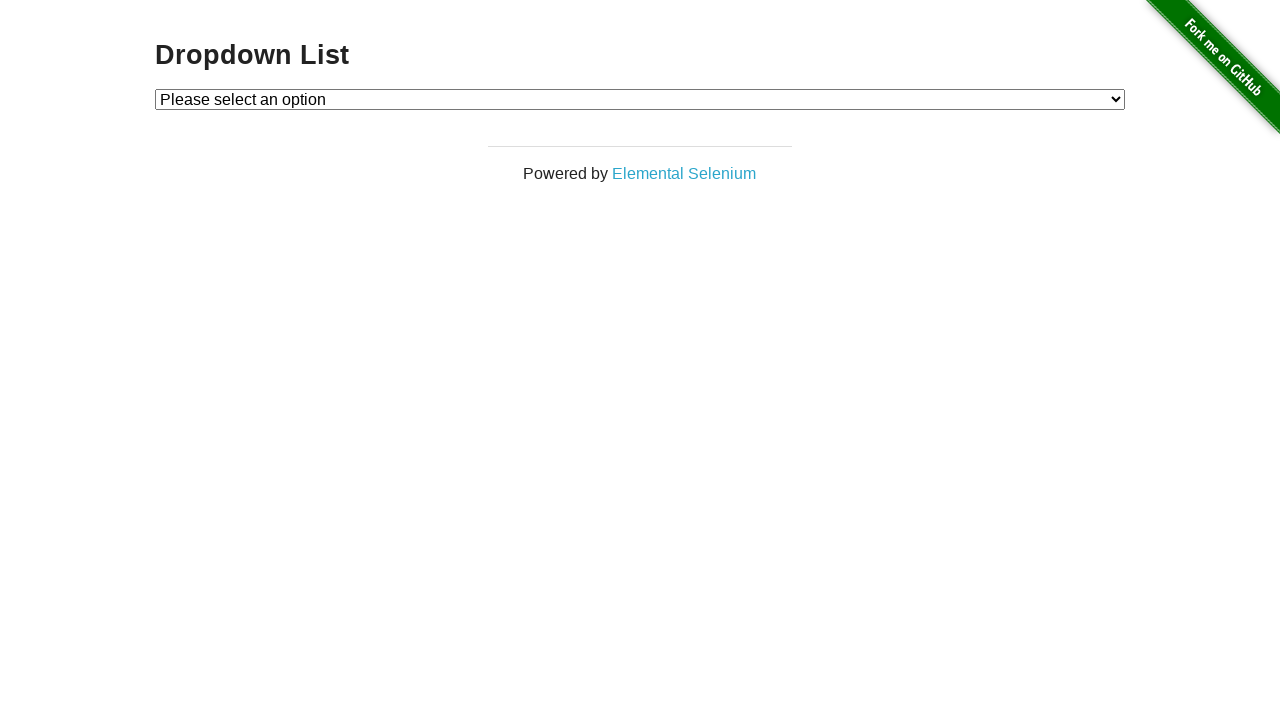

Located dropdown element with id 'dropdown'
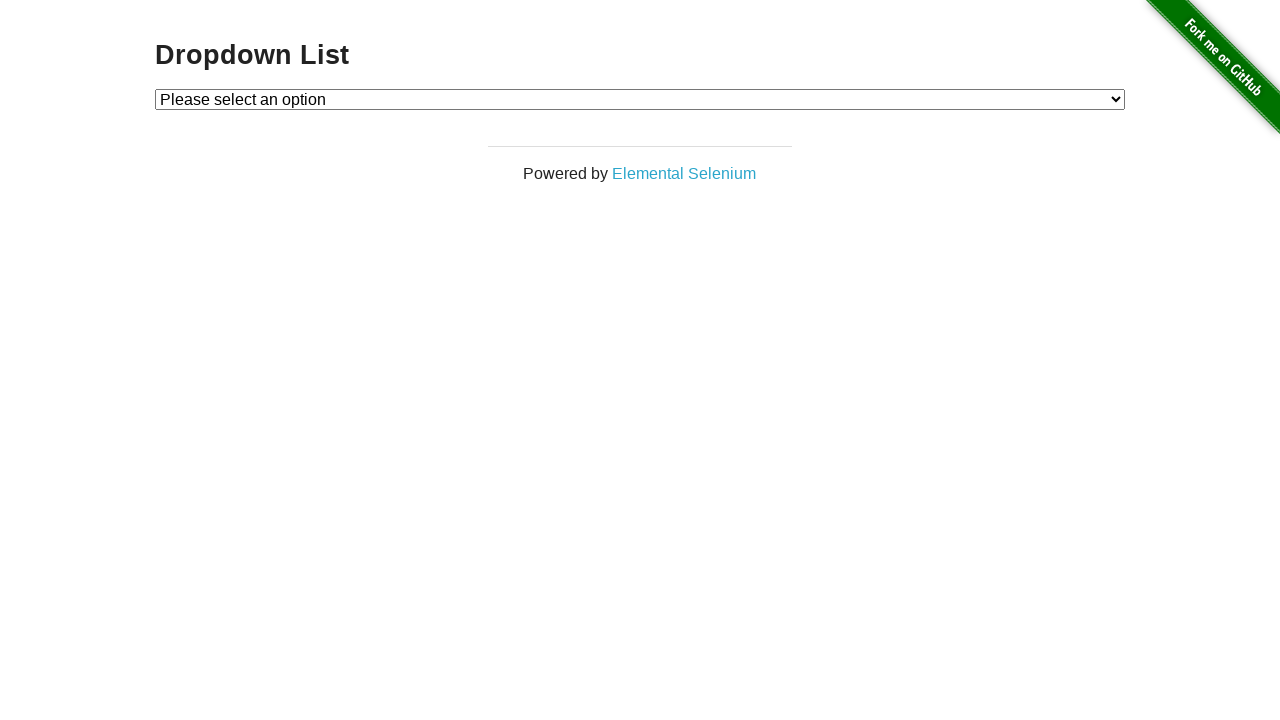

Retrieved all dropdown option text contents
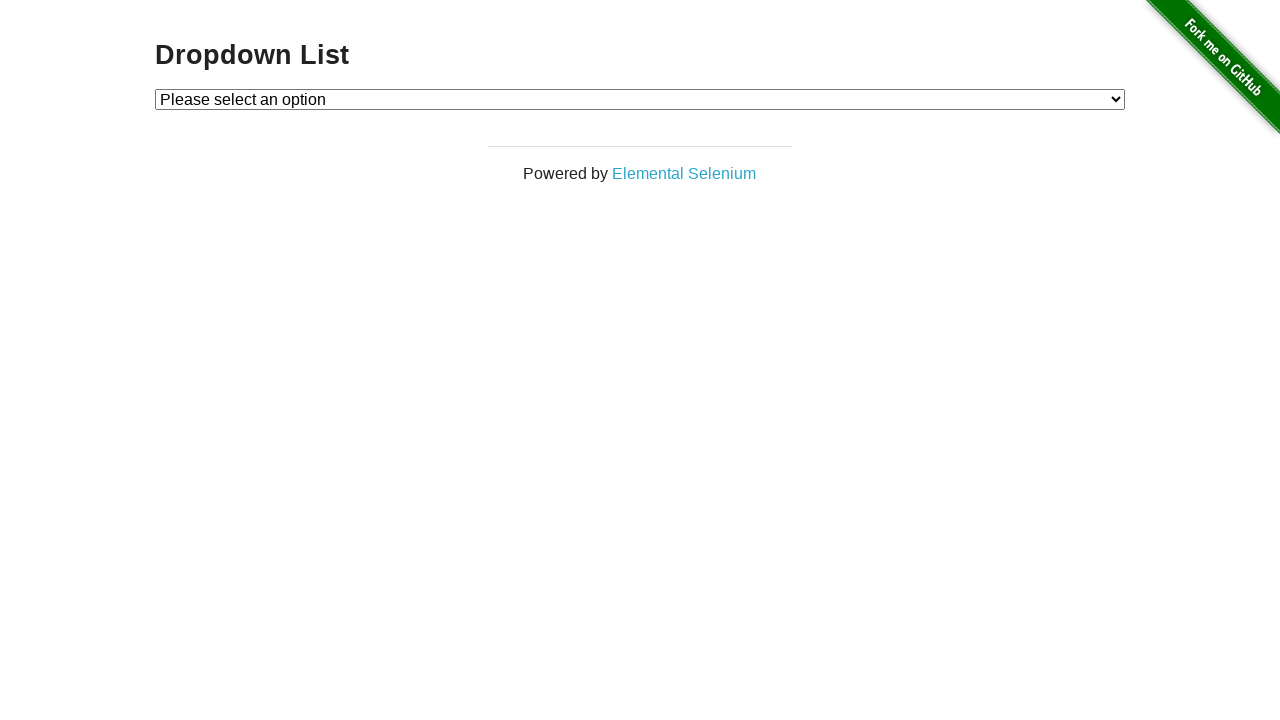

Verified dropdown contains all expected options: 'Please select an option', 'Option 1', 'Option 2'
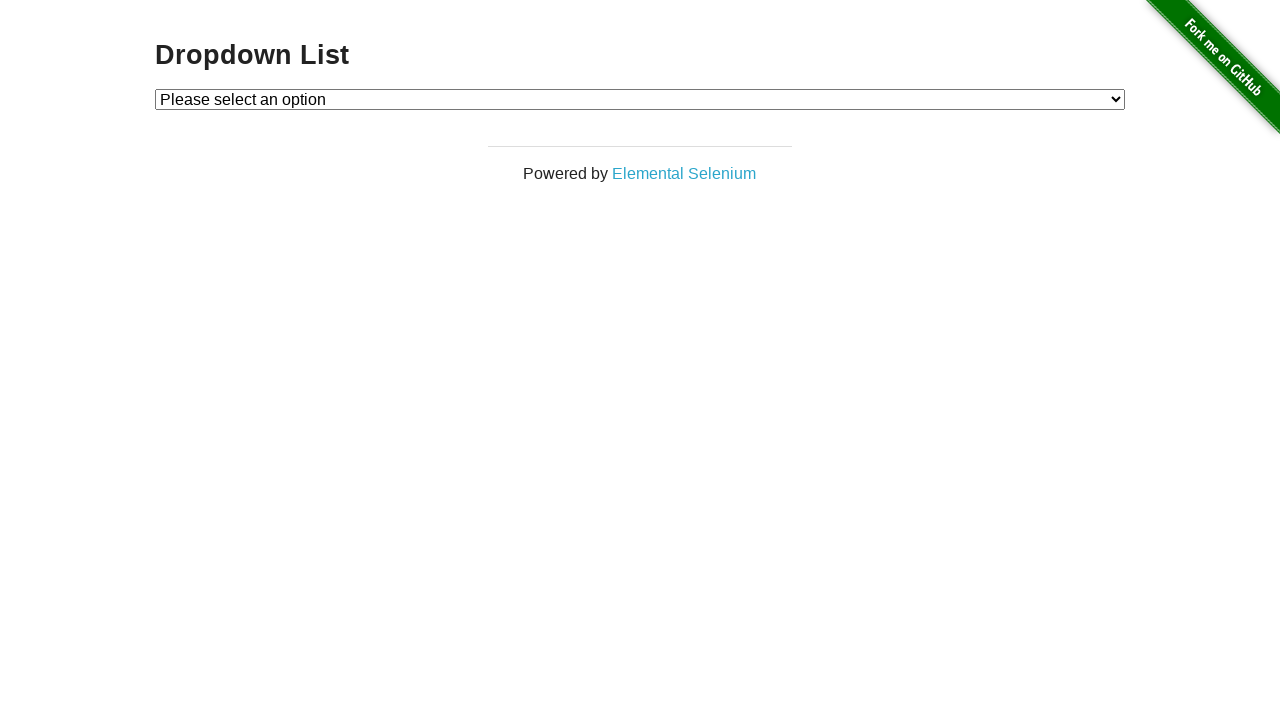

Selected 'Option 1' from dropdown on select#dropdown
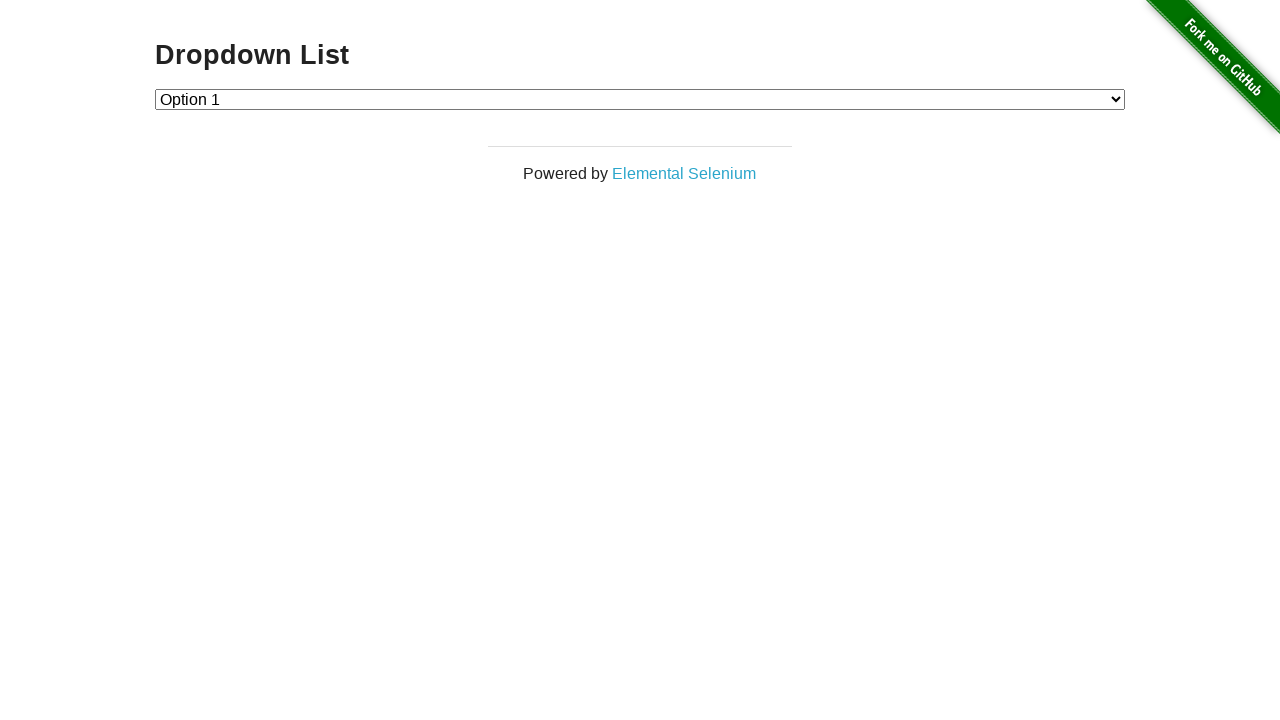

Retrieved current dropdown value after selecting Option 1
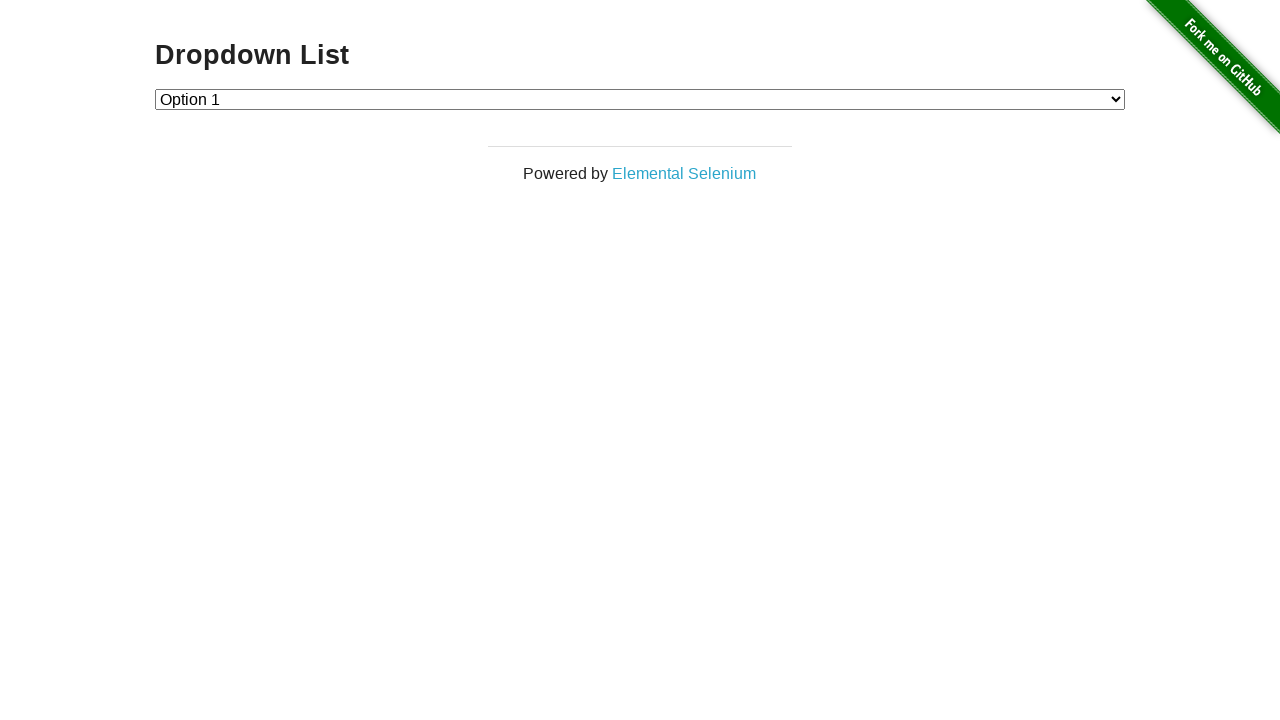

Confirmed Option 1 is selected with value '1'
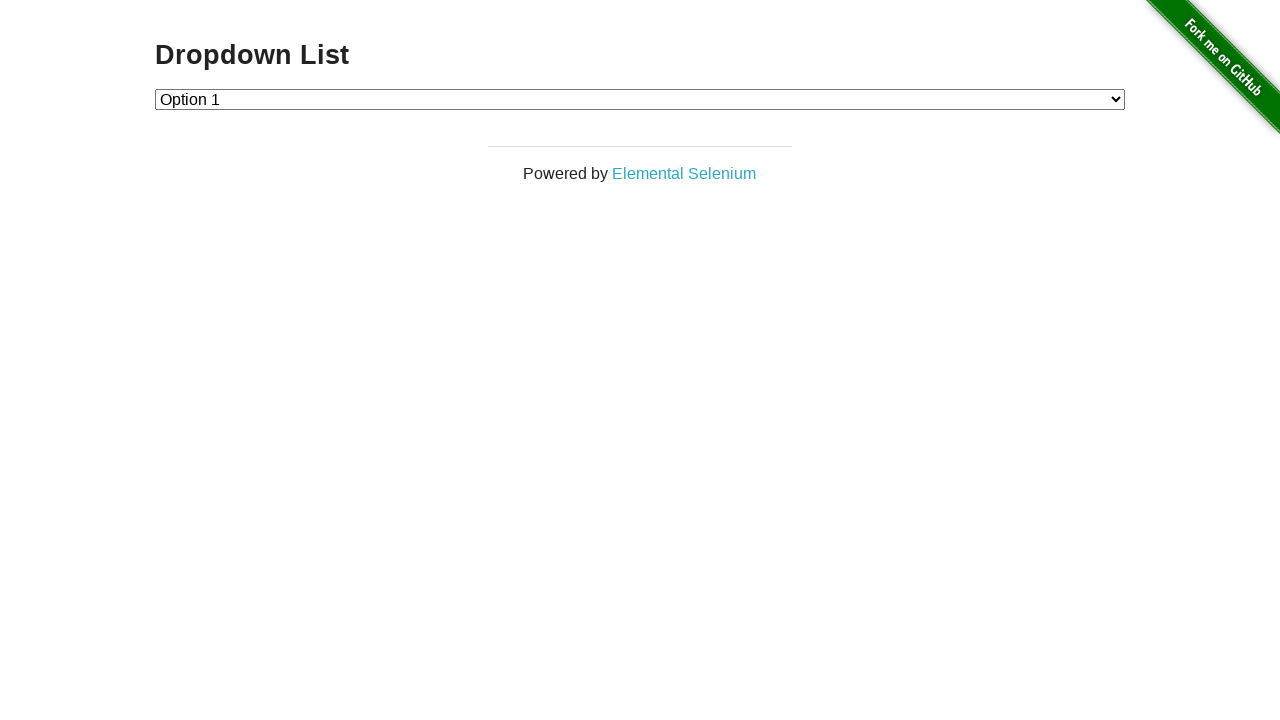

Selected 'Option 2' from dropdown on select#dropdown
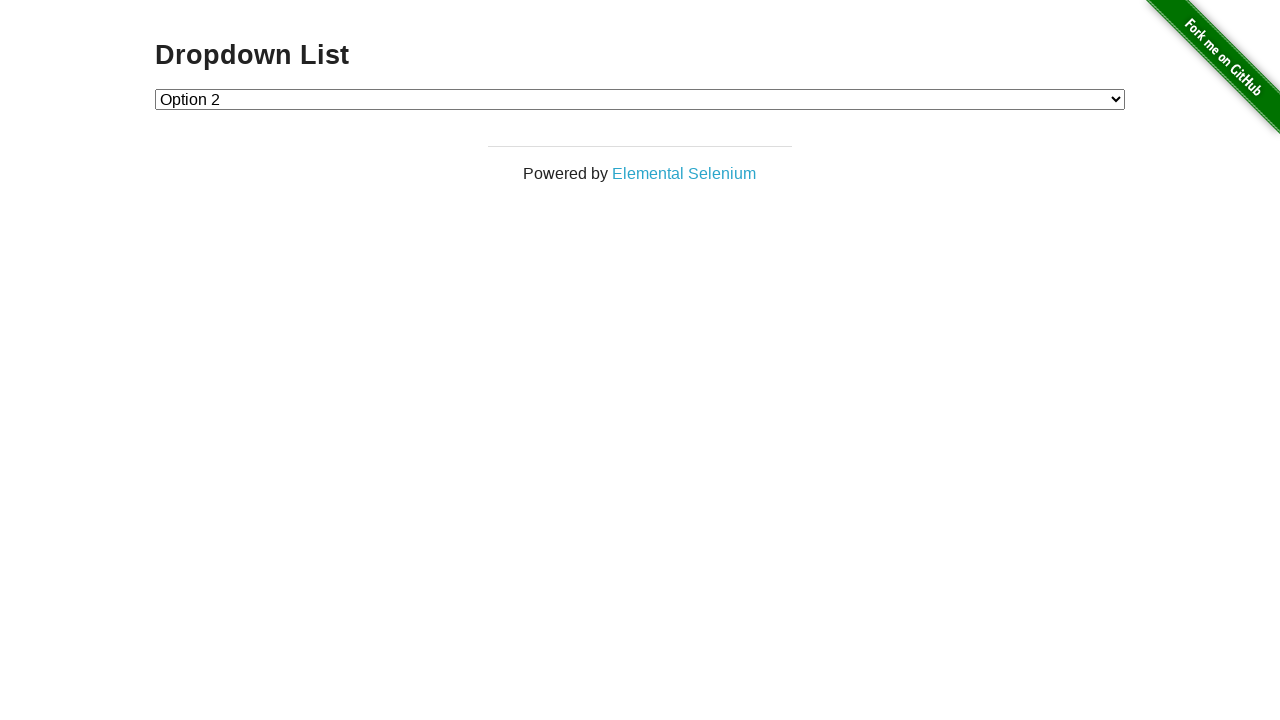

Retrieved current dropdown value after selecting Option 2
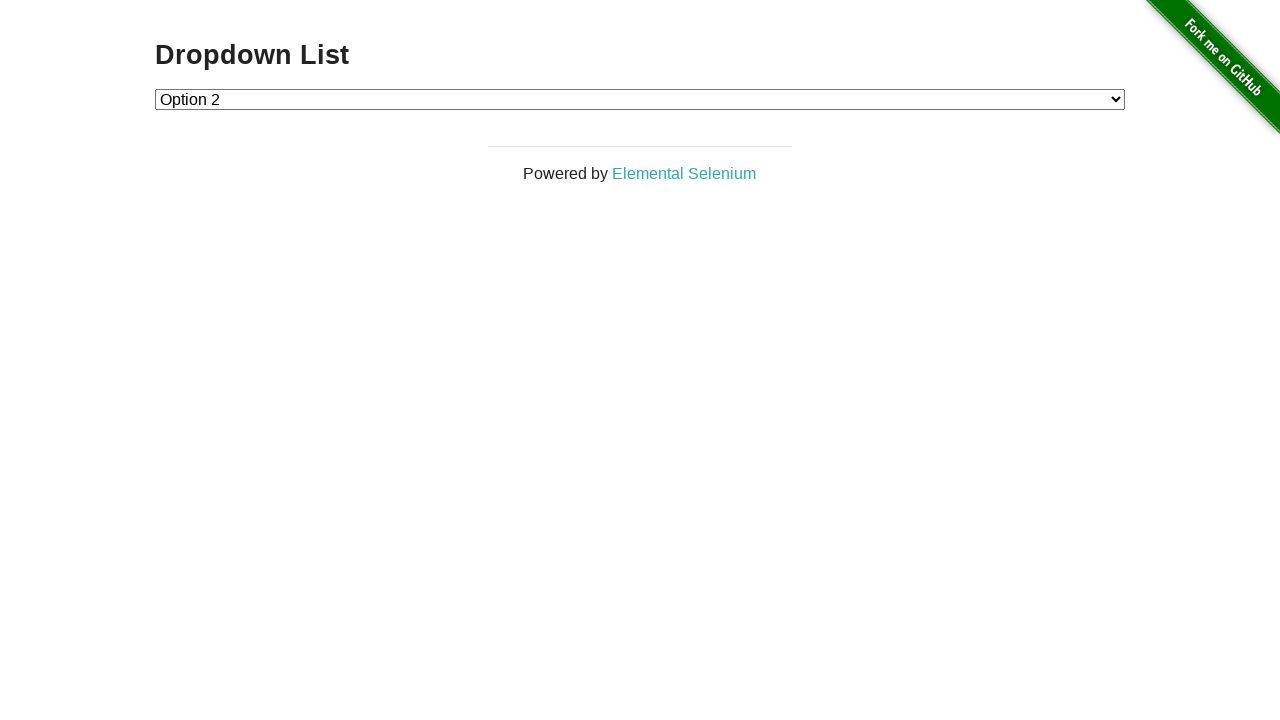

Confirmed Option 2 is selected with value '2'
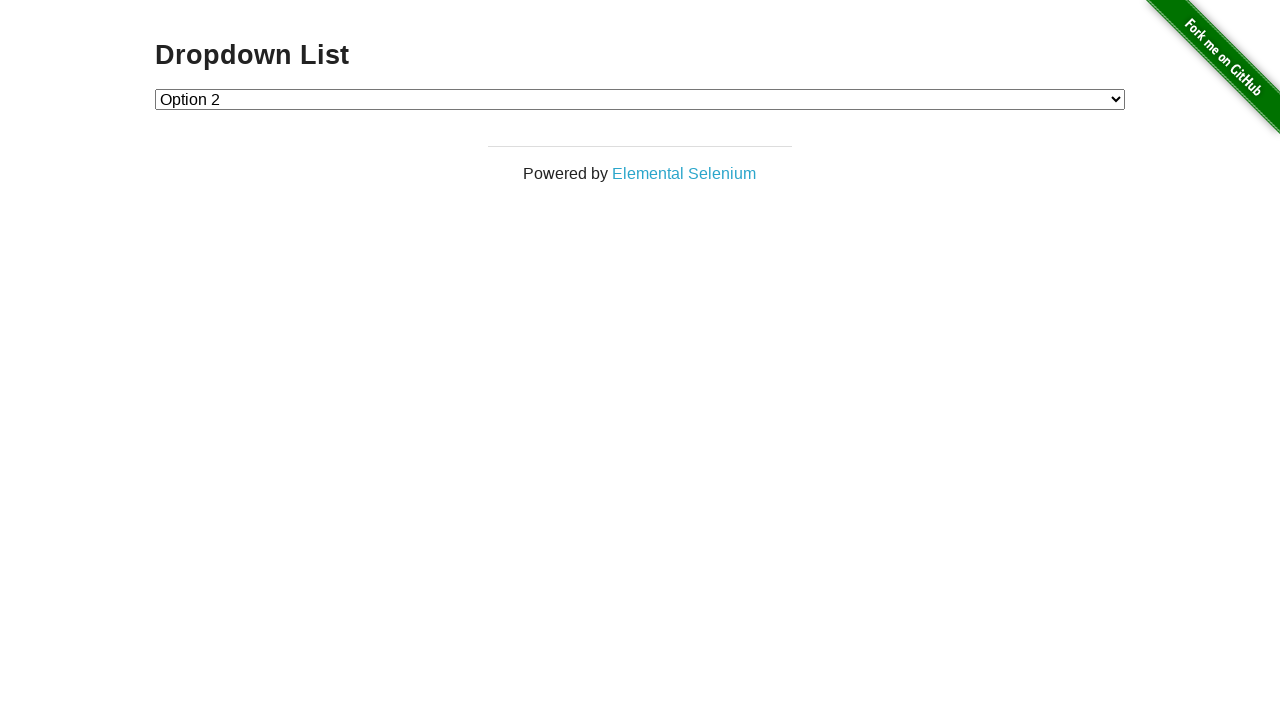

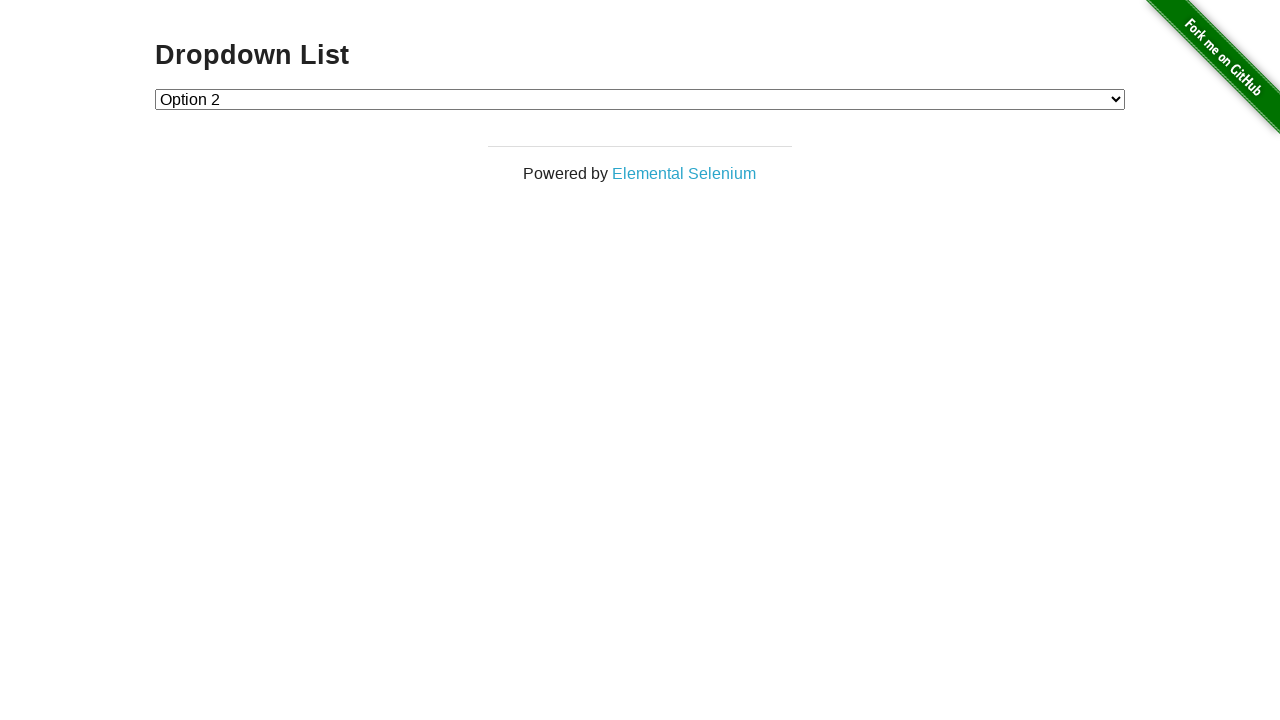